Tests a registration form by filling in first name, last name, and email fields, then submitting and verifying the success message.

Starting URL: http://suninjuly.github.io/registration1.html

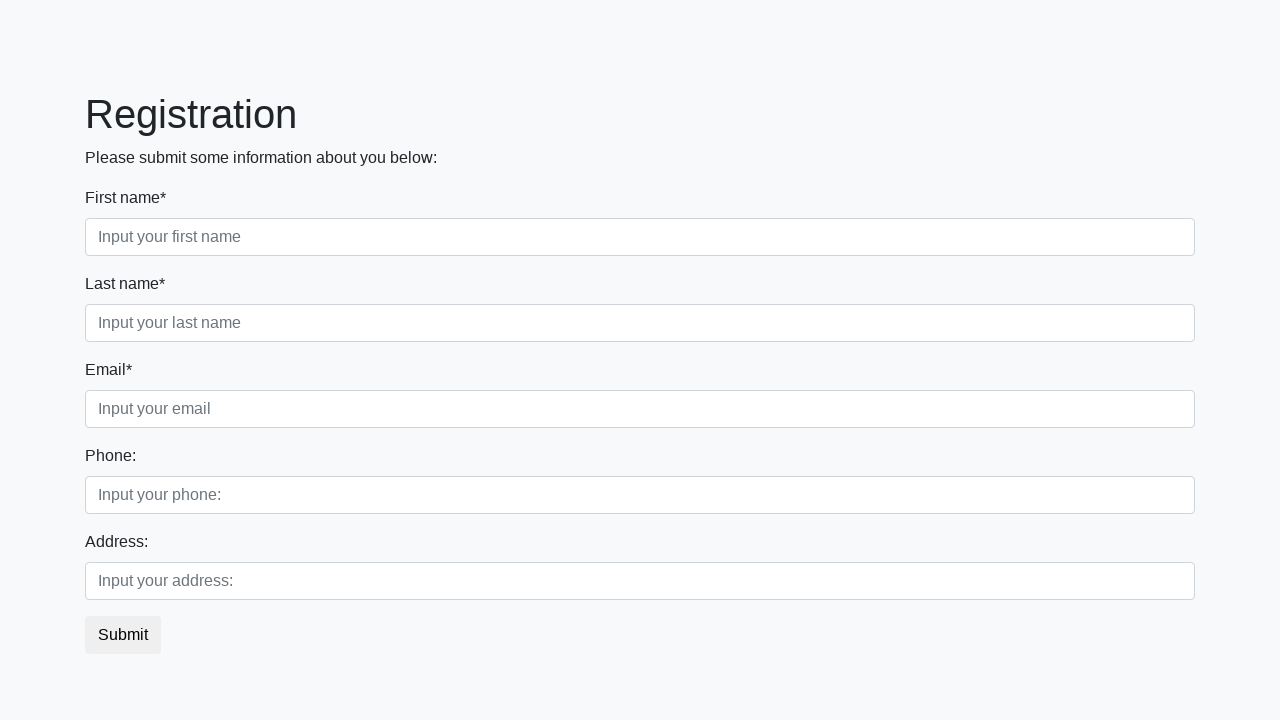

Navigated to registration form page
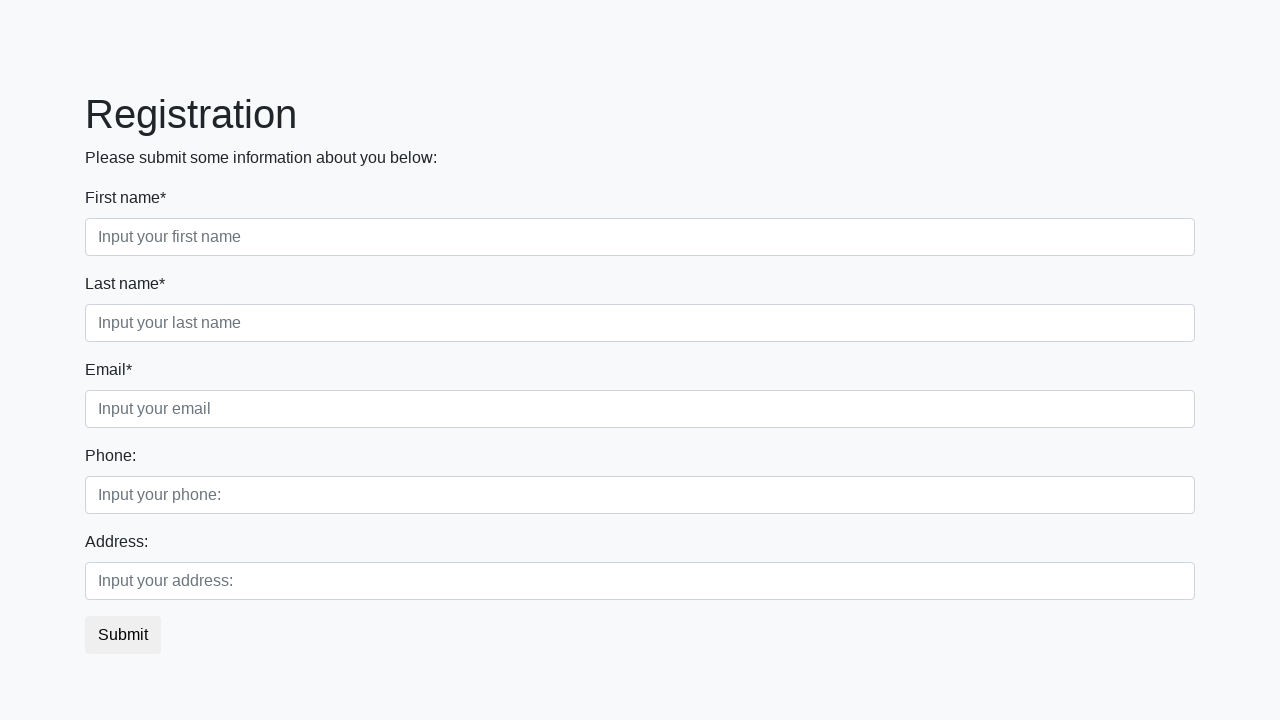

Filled first name field with 'Ivan' on //label[contains(text(), 'First name')]/following-sibling::input
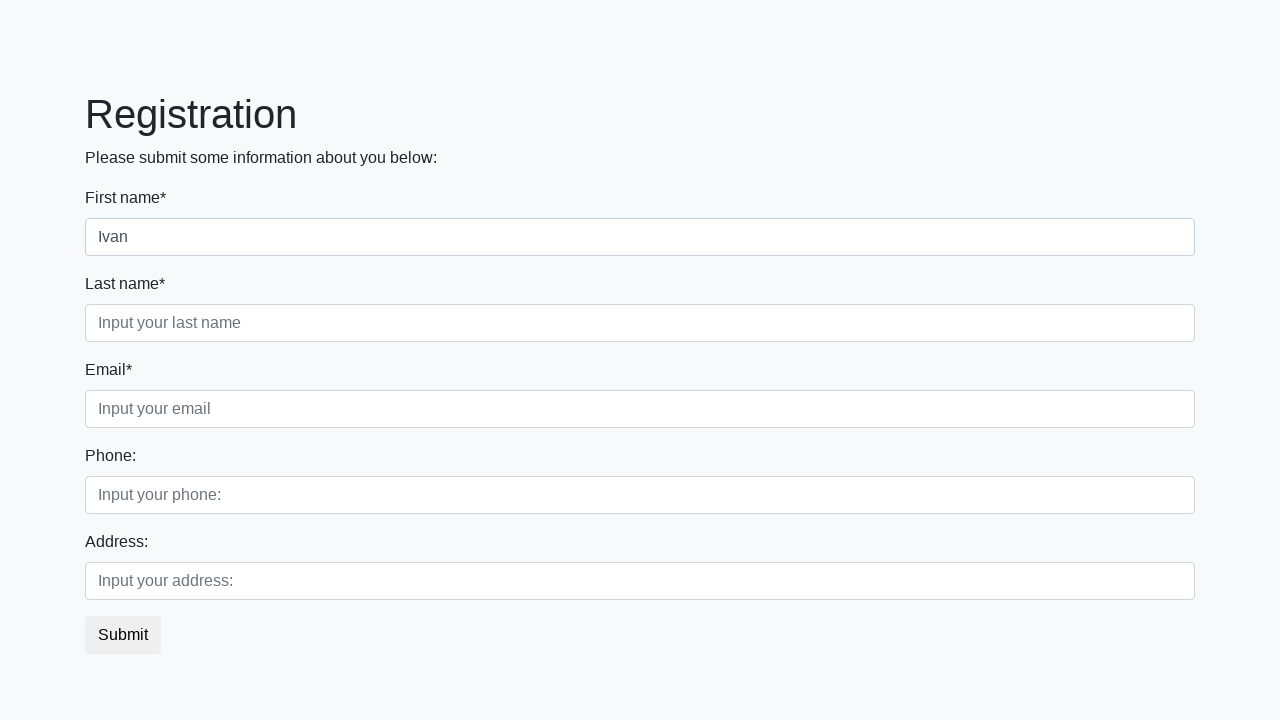

Filled last name field with 'Petrov' on //label[contains(text(), 'Last name')]/following-sibling::input
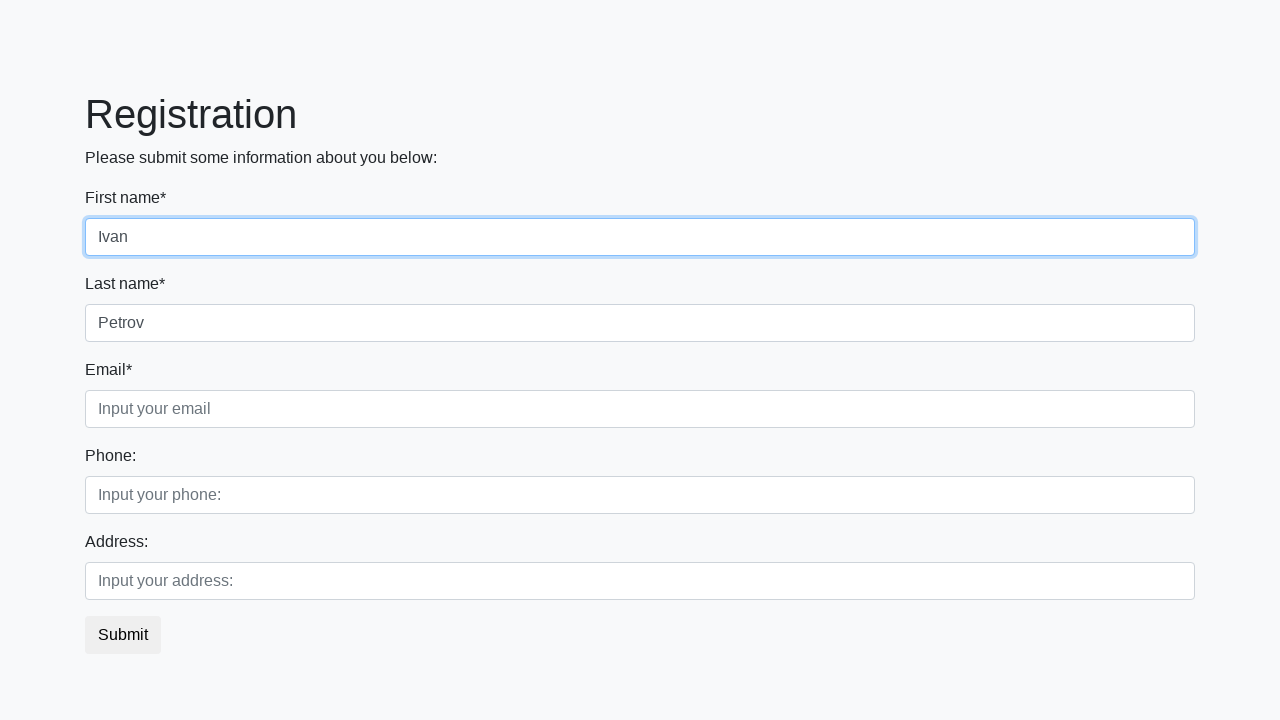

Filled email field with 'test@example.com' on //label[contains(text(), 'Email')]/following-sibling::input
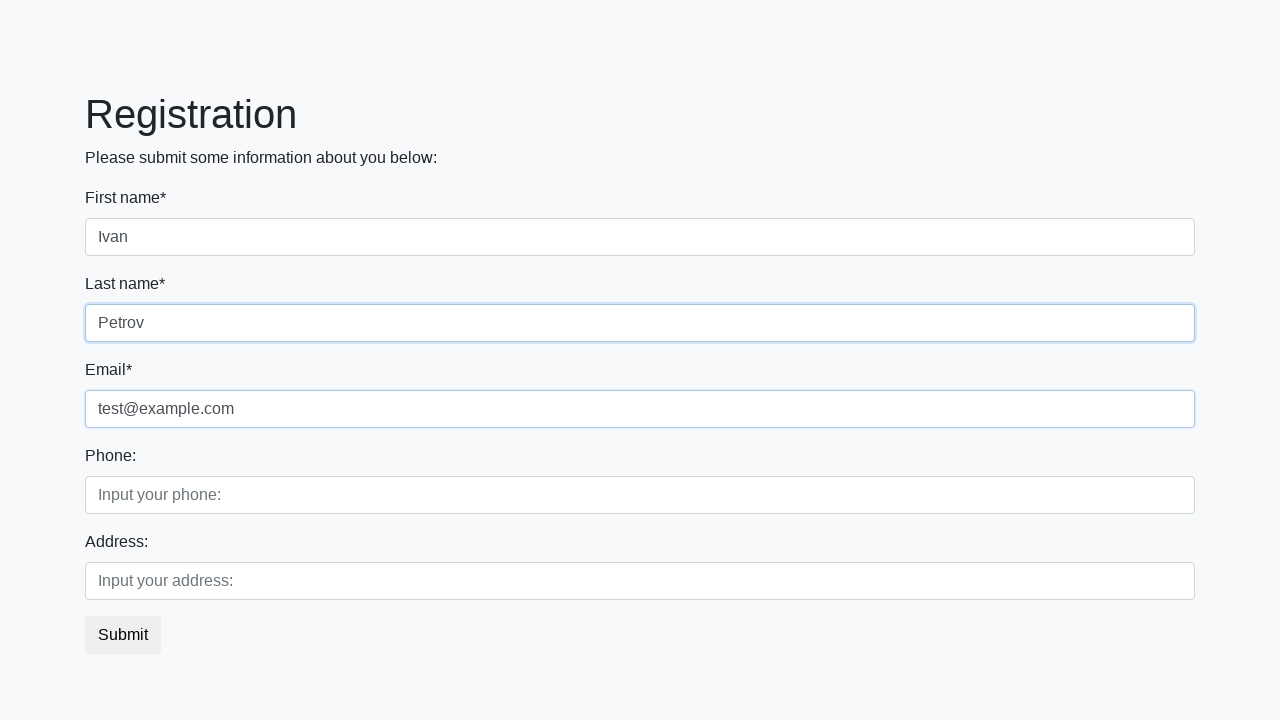

Clicked submit button to register at (123, 635) on button.btn
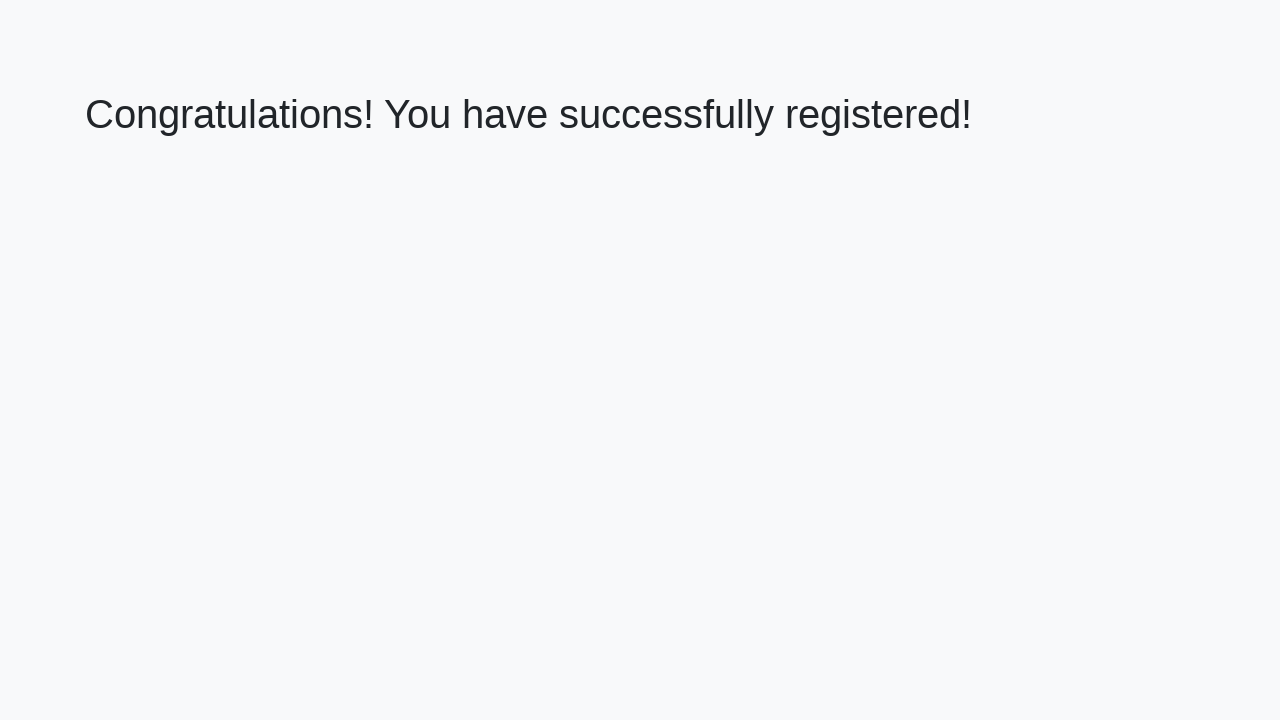

Success message heading loaded
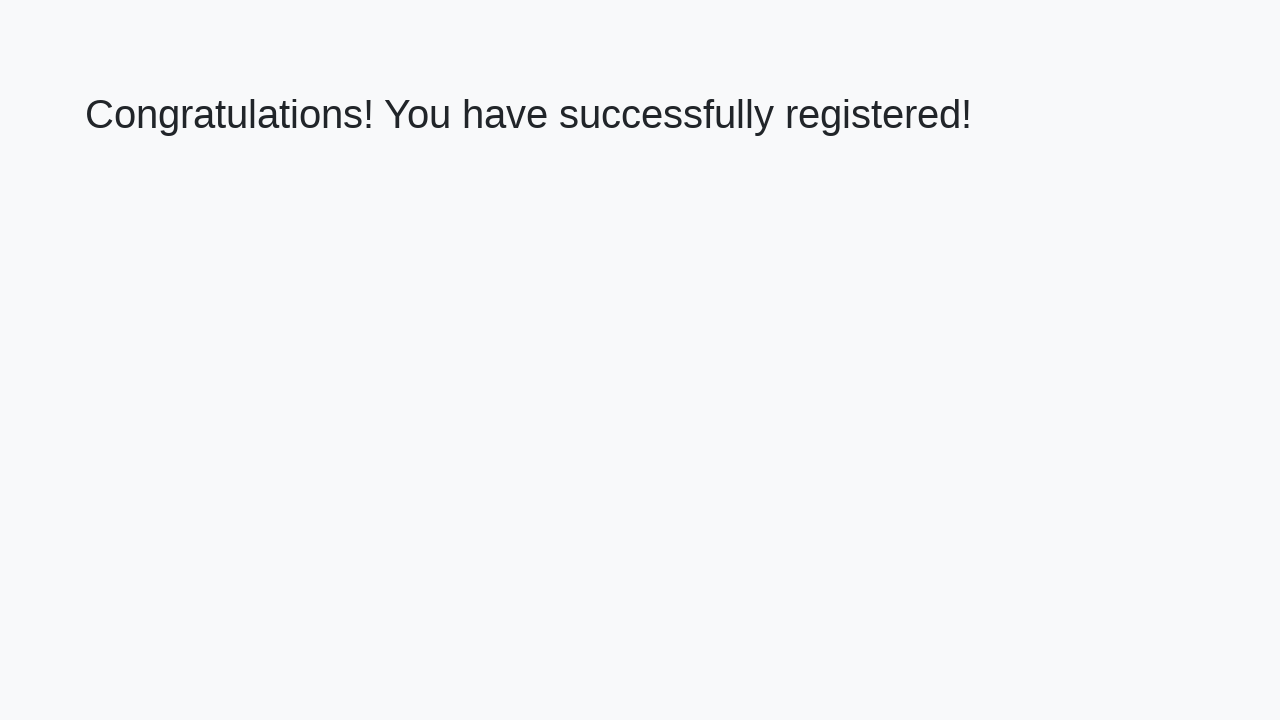

Retrieved success message text
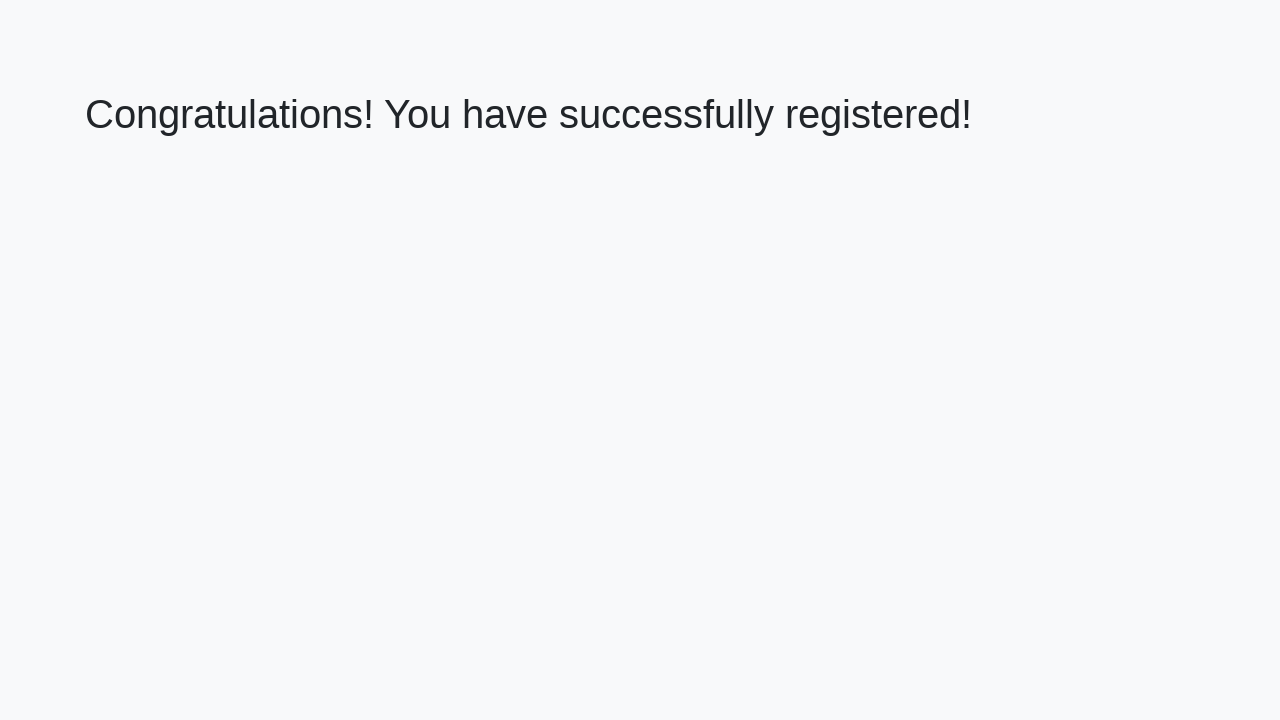

Verified success message: 'Congratulations! You have successfully registered!'
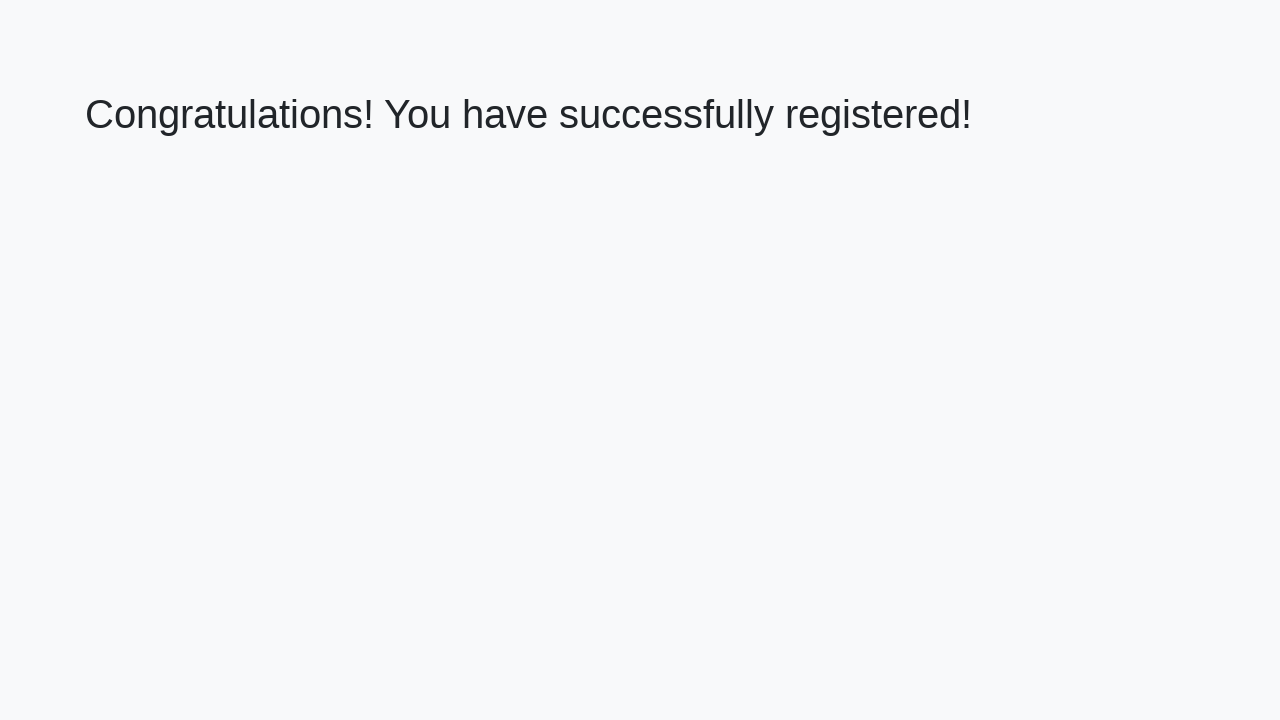

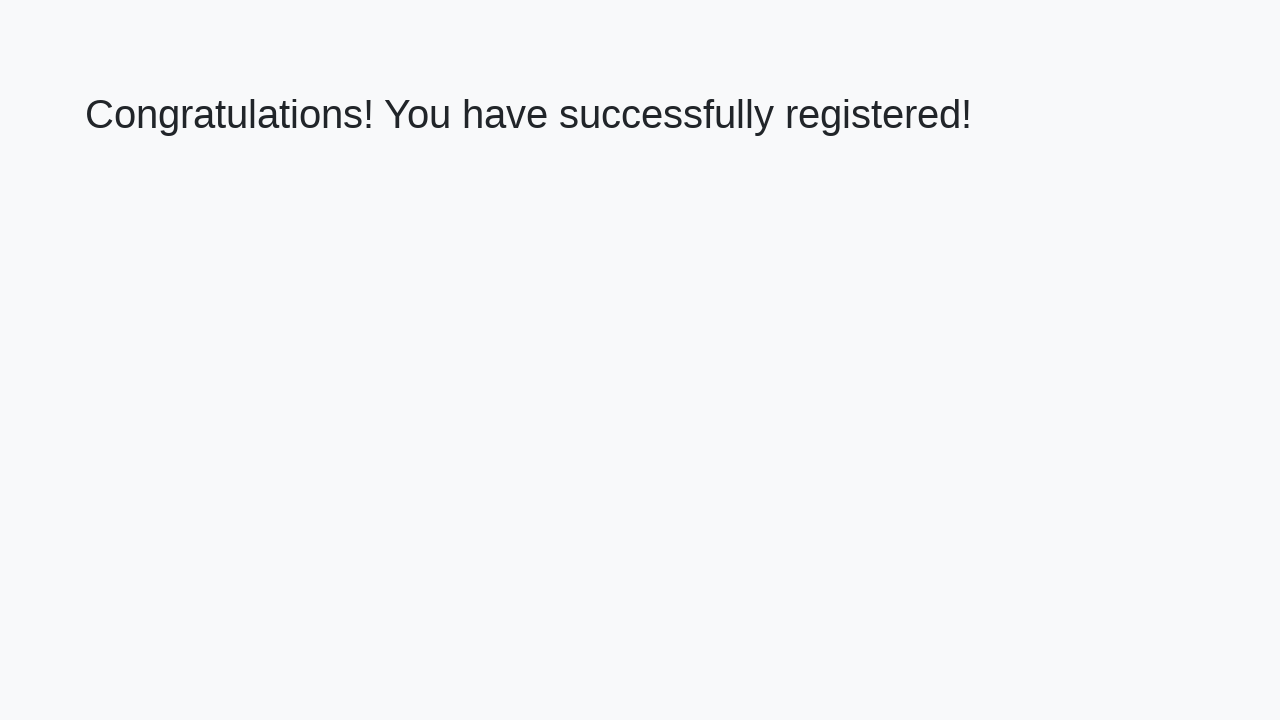